Tests filling a search field on the offers page

Starting URL: https://rahulshettyacademy.com/seleniumPractise/#/offers

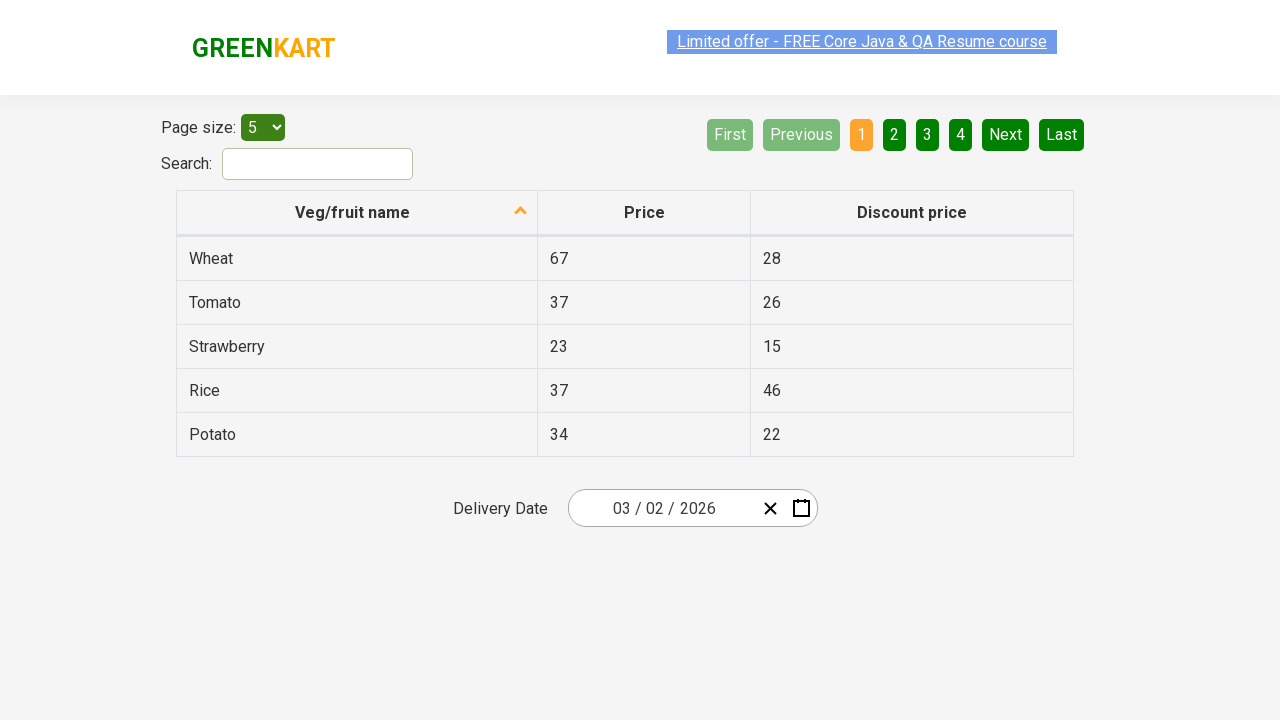

Navigated to offers page
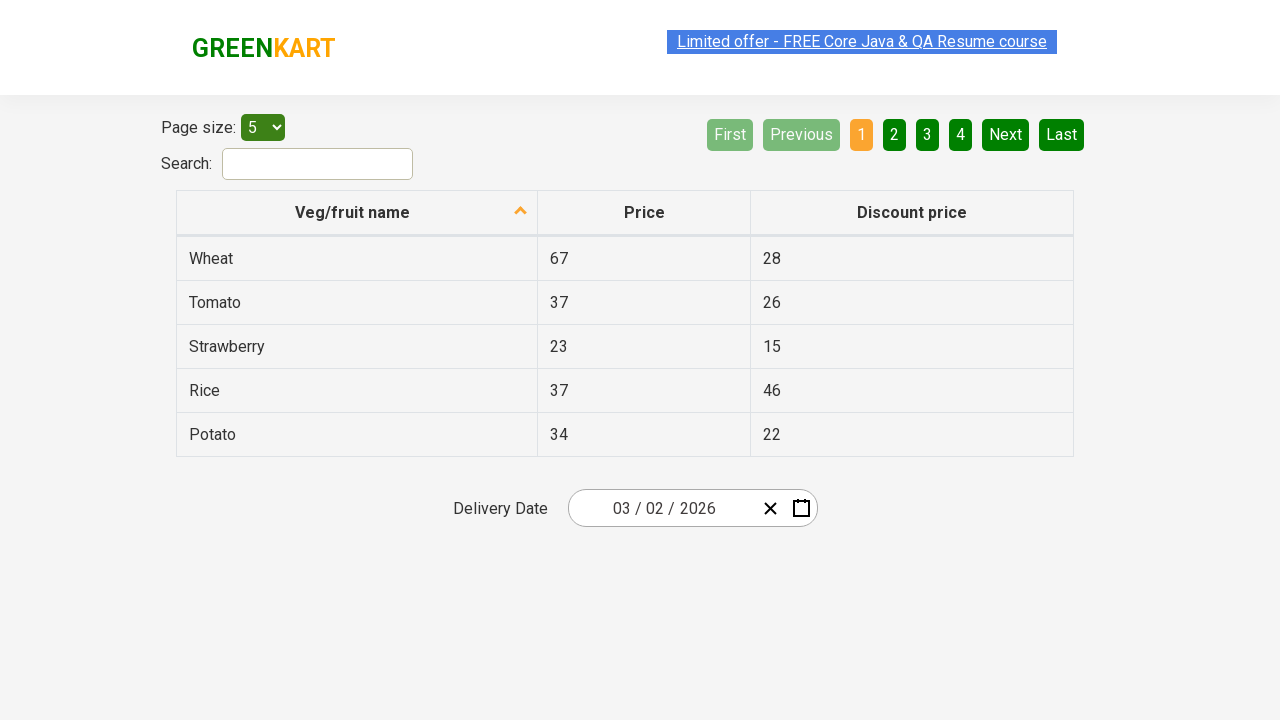

Filled search field with 'Rice' on #search-field
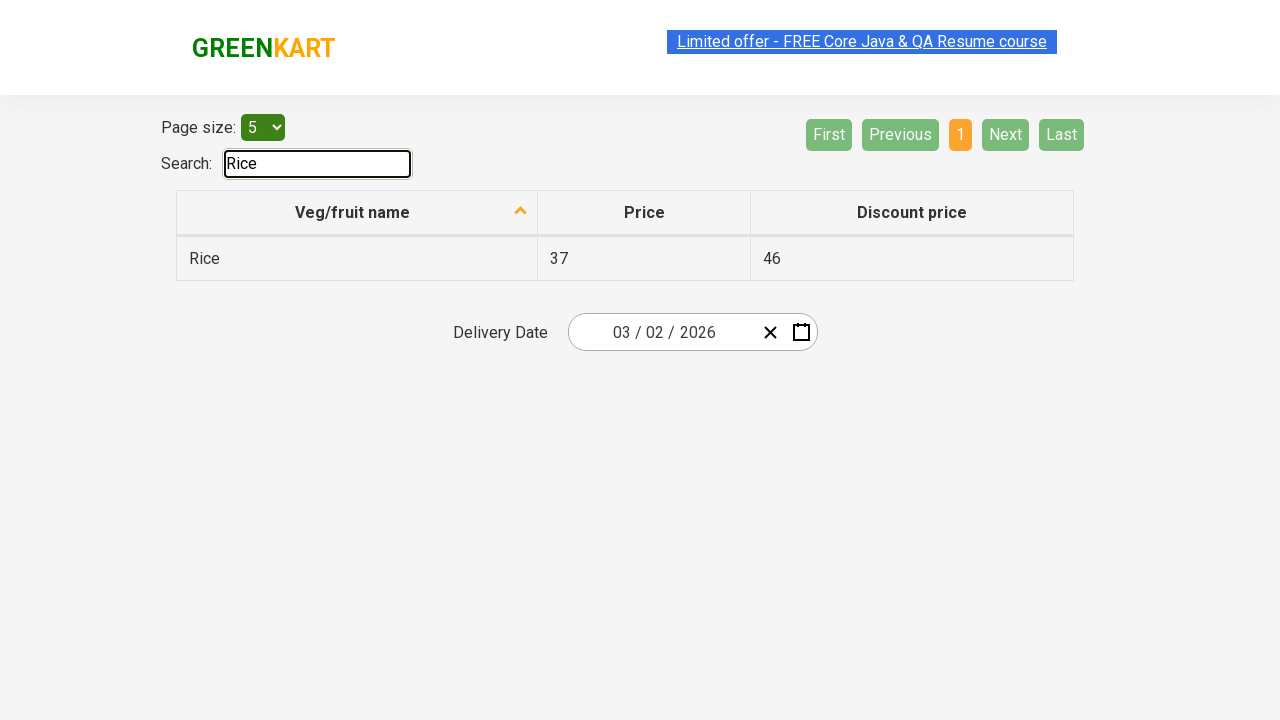

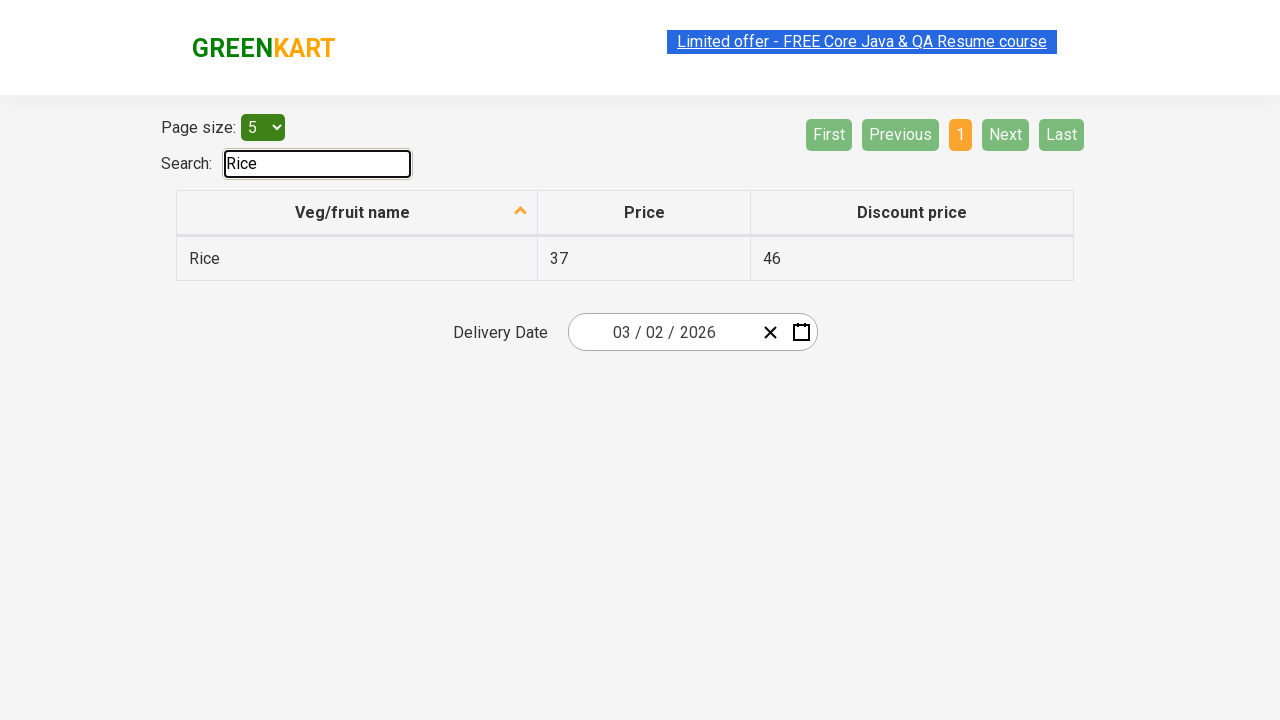